Tests JavaScript alert functionality by clicking a button to trigger an alert and then accepting it

Starting URL: https://the-internet.herokuapp.com/javascript_alerts

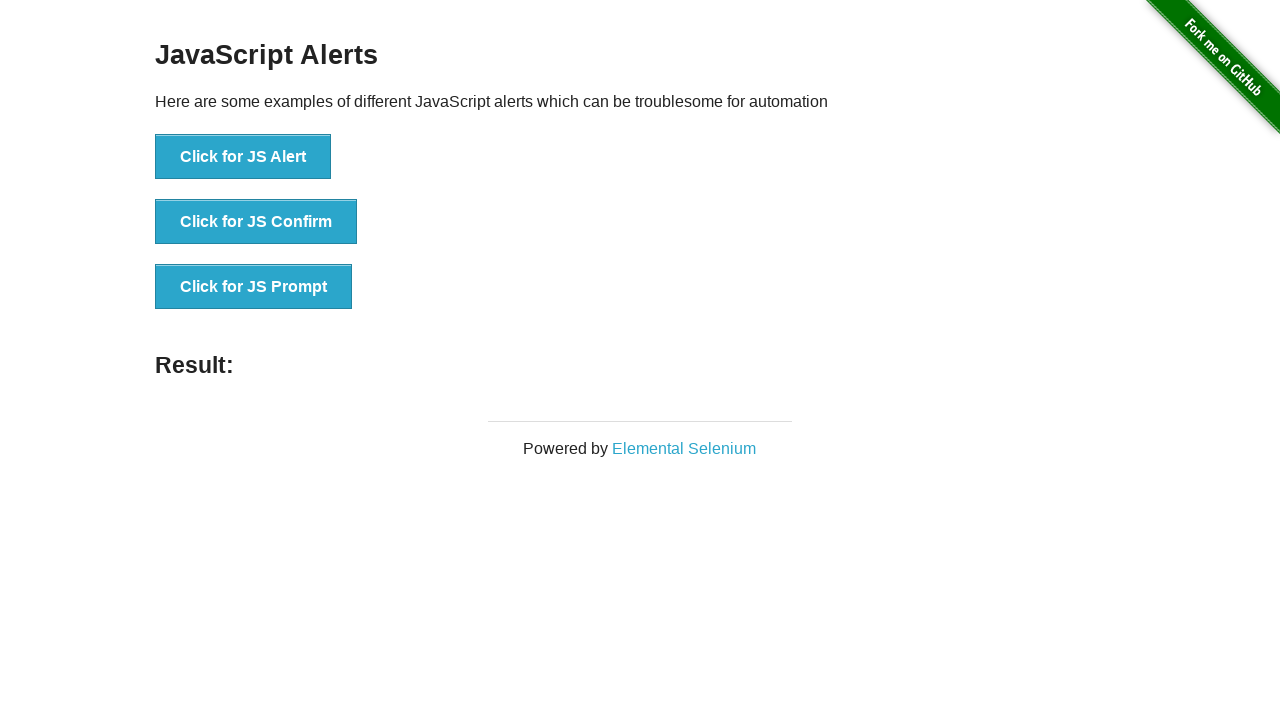

Clicked the third button to trigger JavaScript alert at (254, 287) on xpath=/html/body/div[2]/div/div/ul/li[3]/button
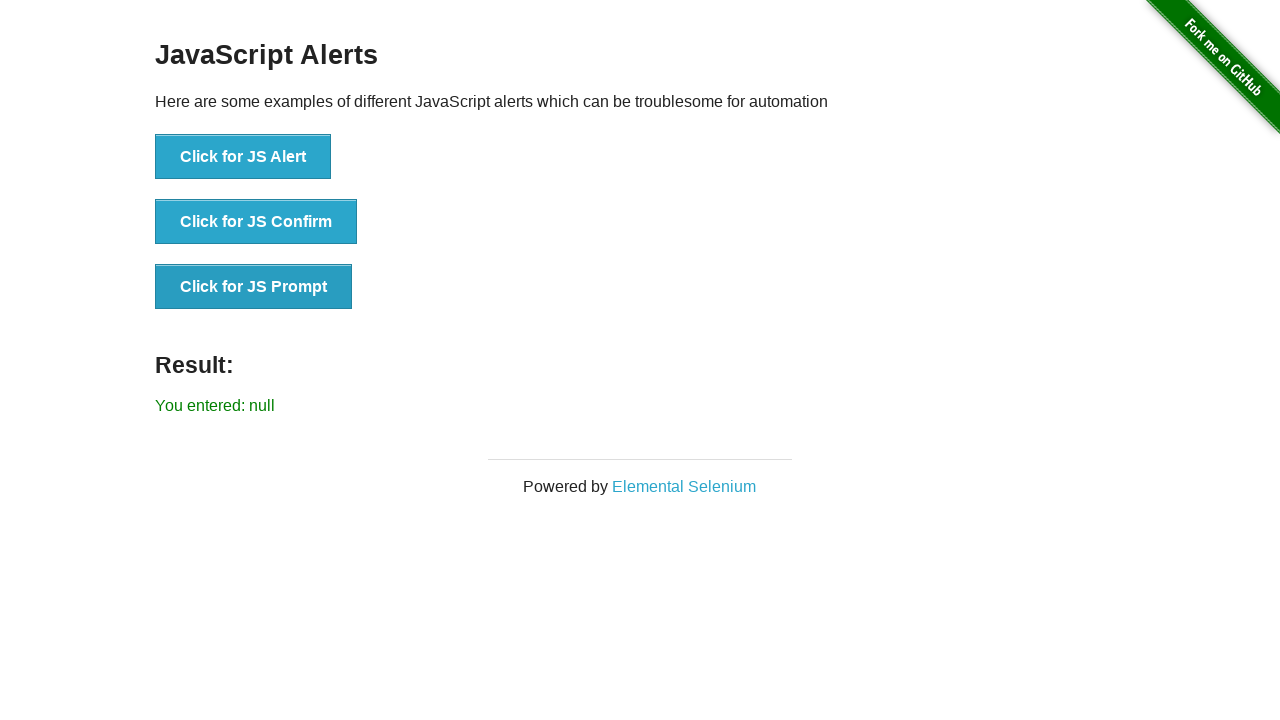

Set up dialog handler to accept alert
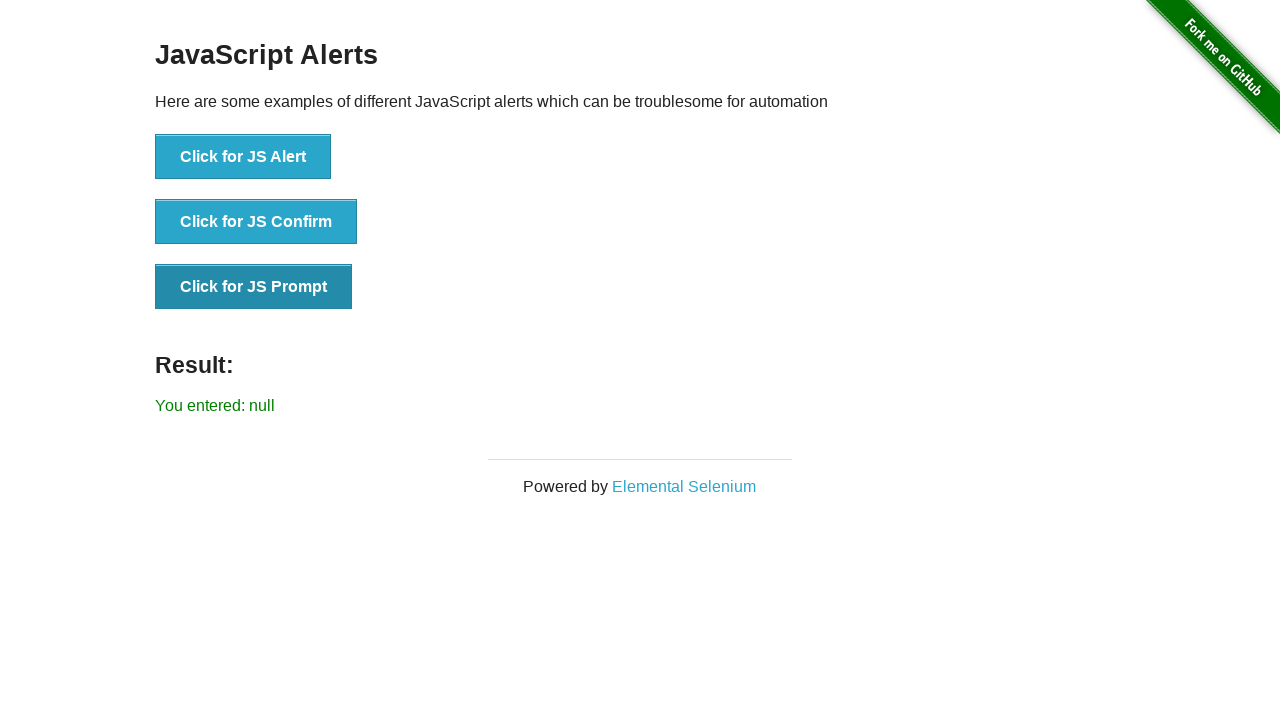

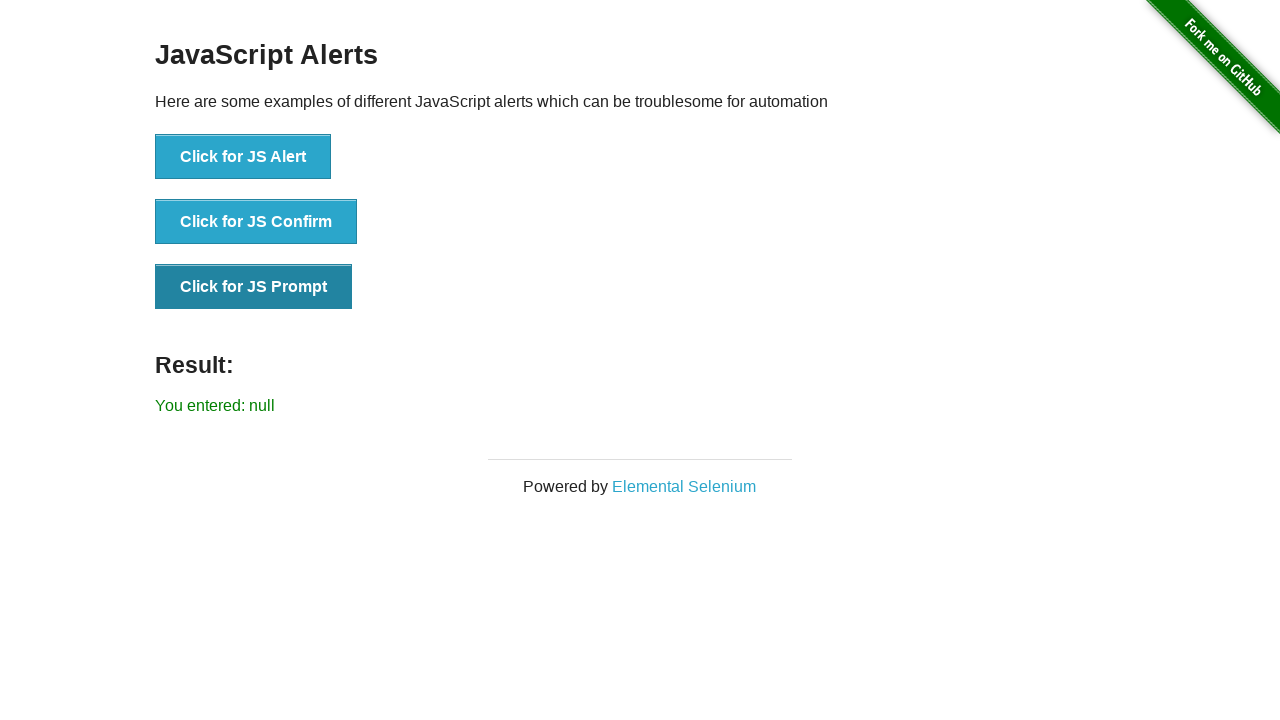